Tests JavaScript alert popup handling by clicking a button that triggers an alert, waiting for the alert to appear, and accepting it.

Starting URL: https://the-internet.herokuapp.com/javascript_alerts

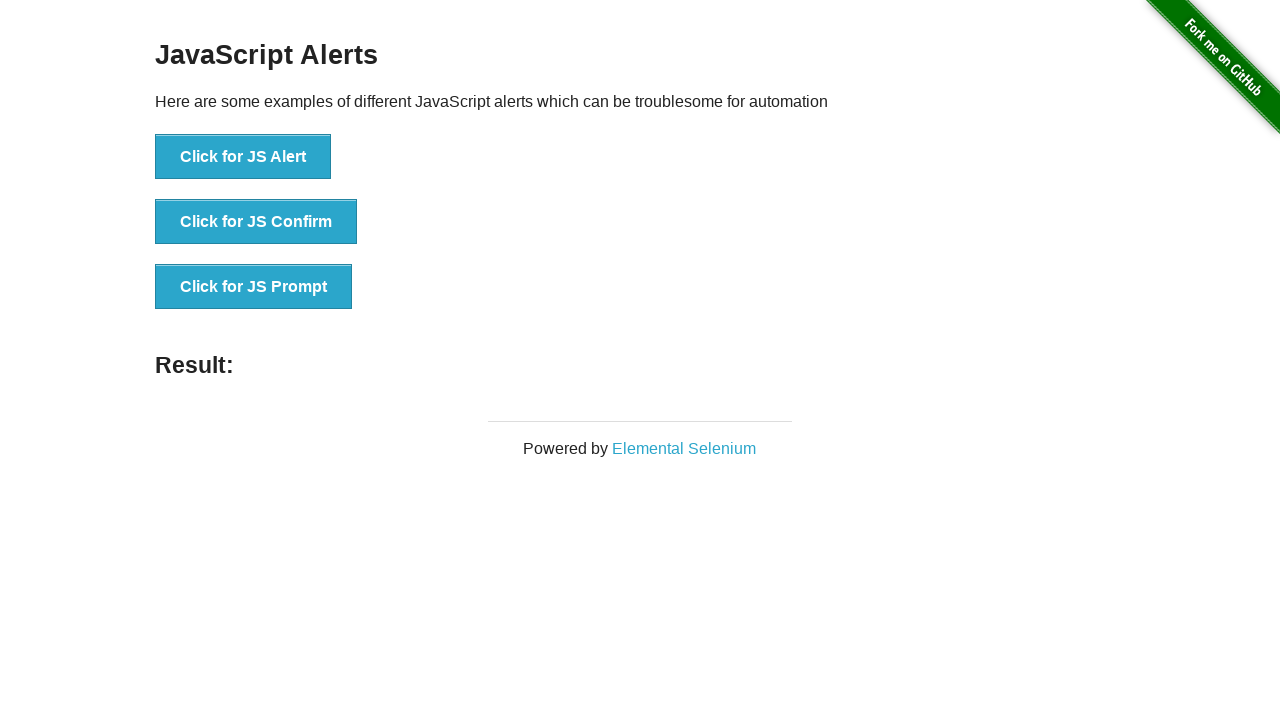

Clicked the button to trigger JavaScript alert at (243, 157) on xpath=//button[text()='Click for JS Alert']
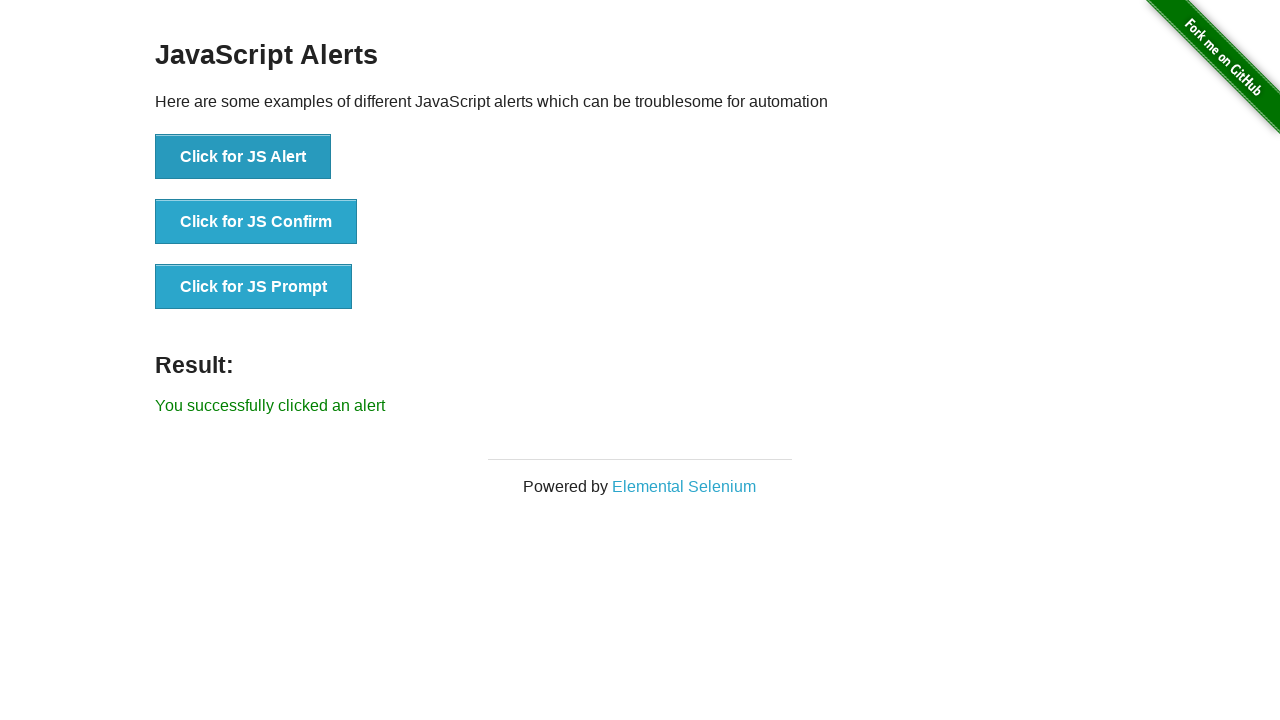

Set up dialog handler to accept the alert
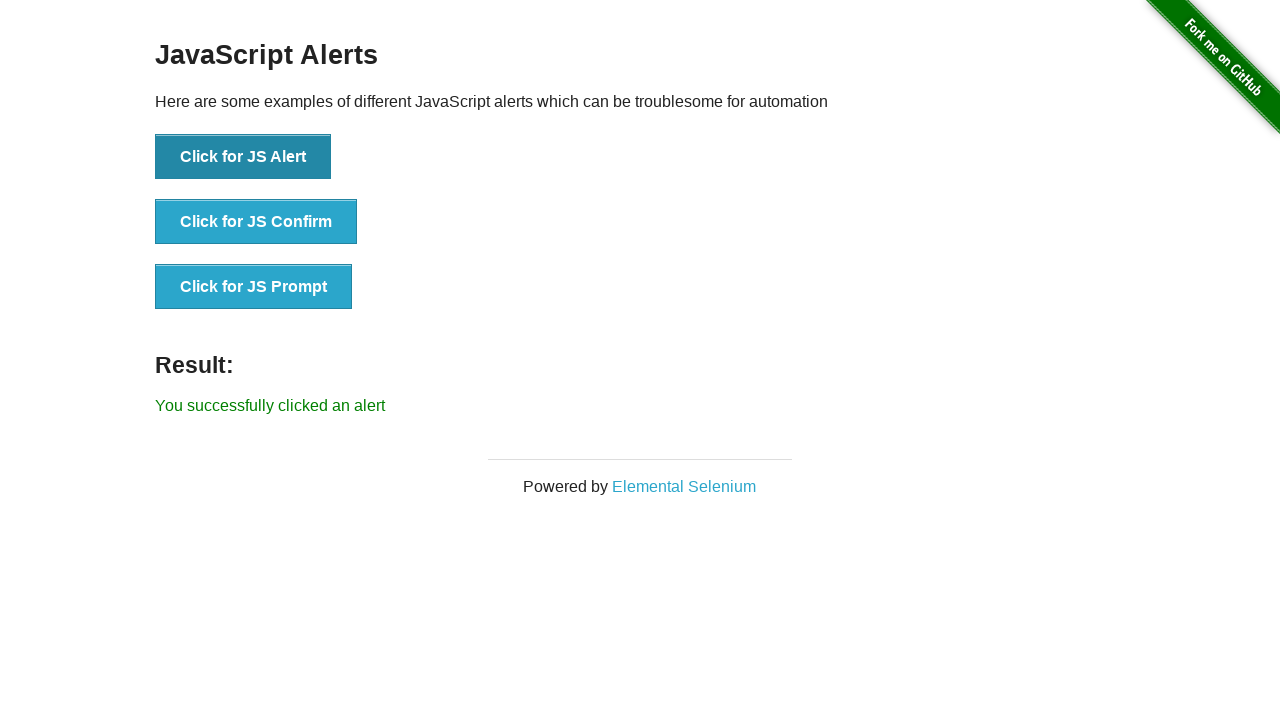

Alert was accepted and result message appeared
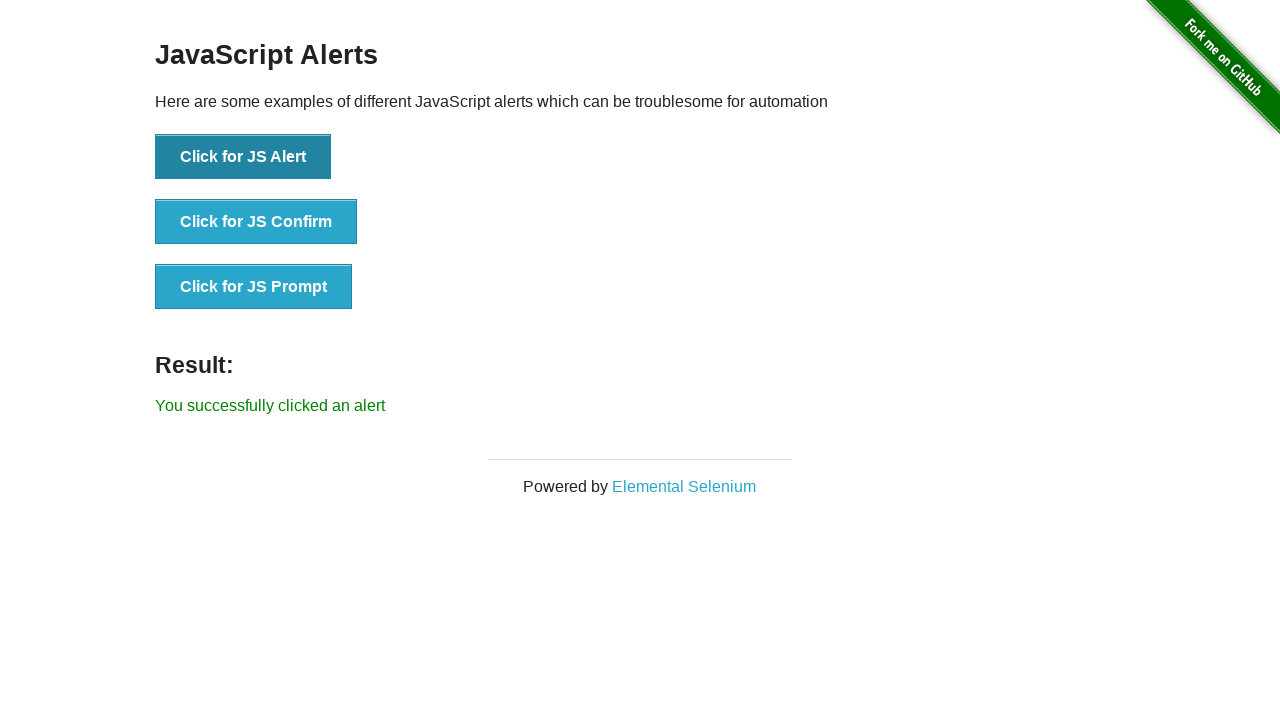

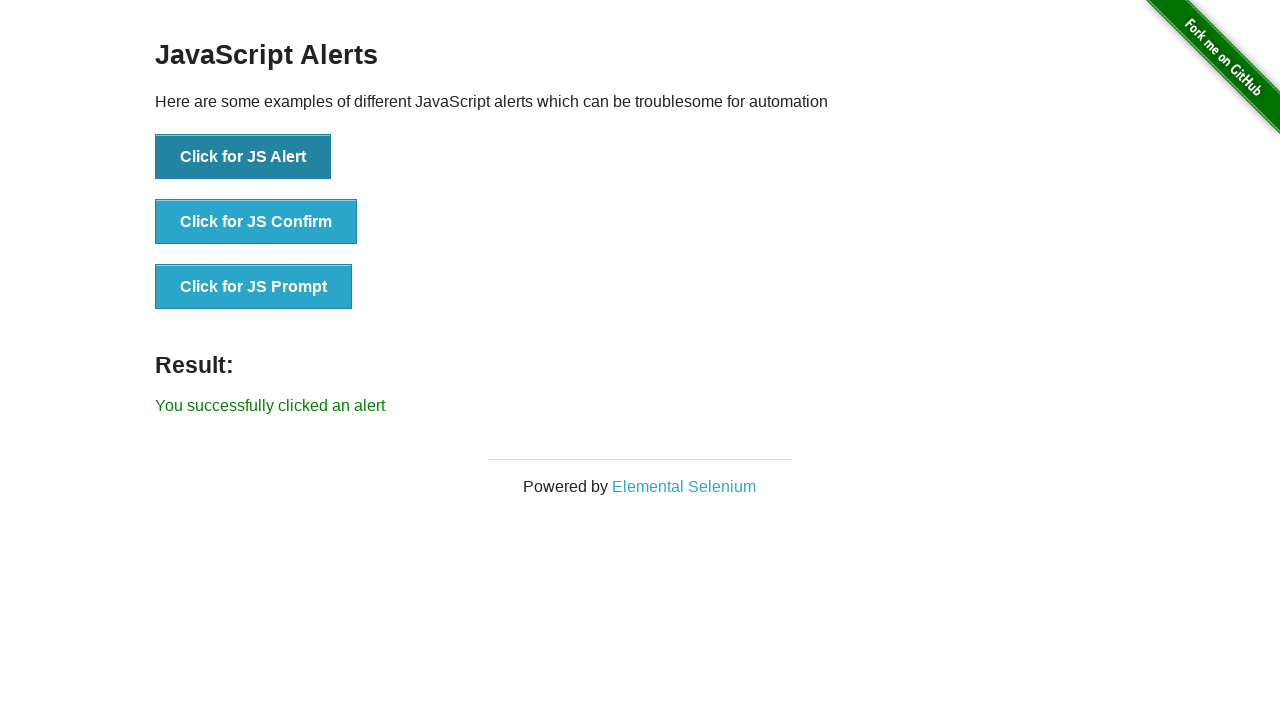